Tests dropdown list handling on a registration form by selecting options from a Skills dropdown using different selection methods (by index and by visible text).

Starting URL: https://demo.automationtesting.in/Register.html

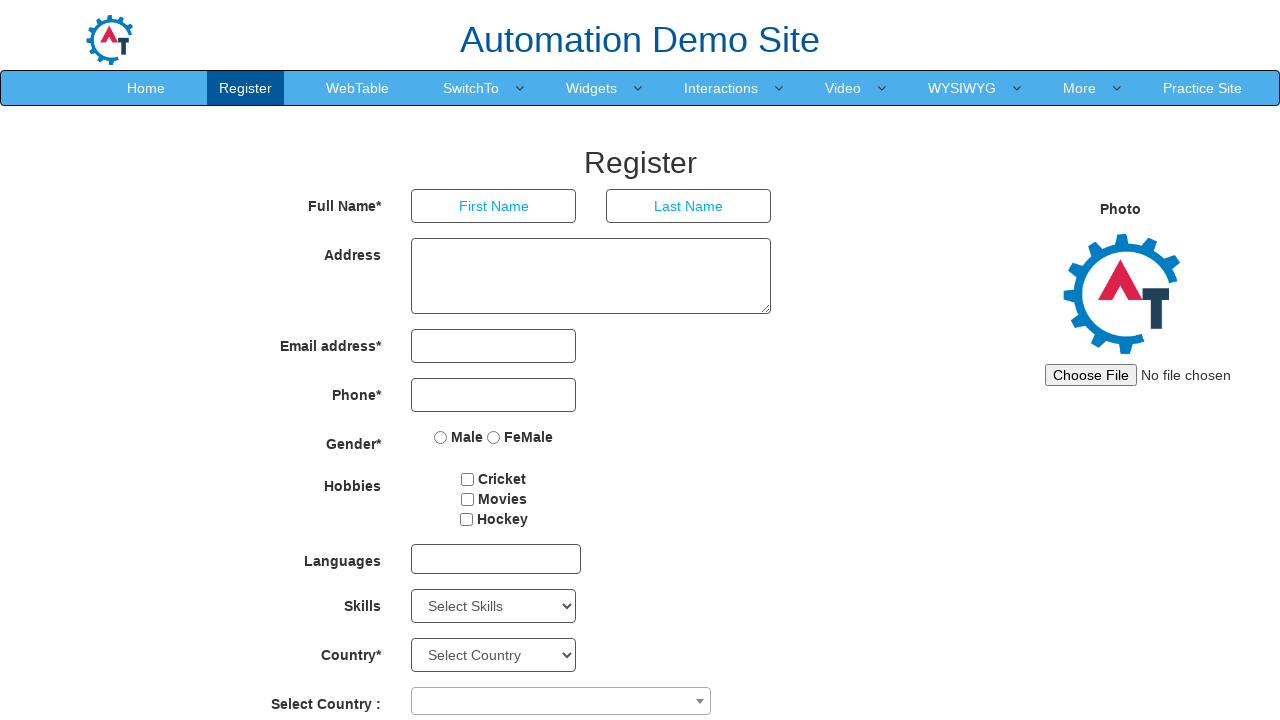

Waited for Skills dropdown to be visible
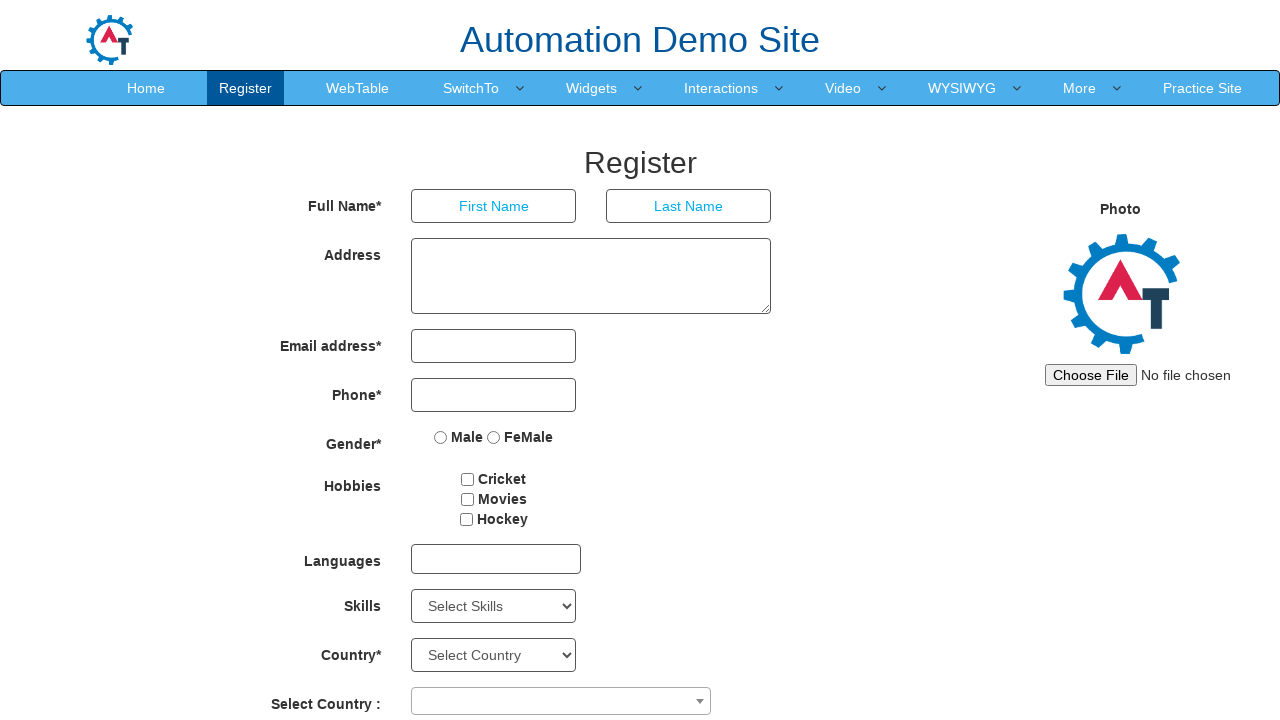

Selected Skills dropdown option by index 4 on #Skills
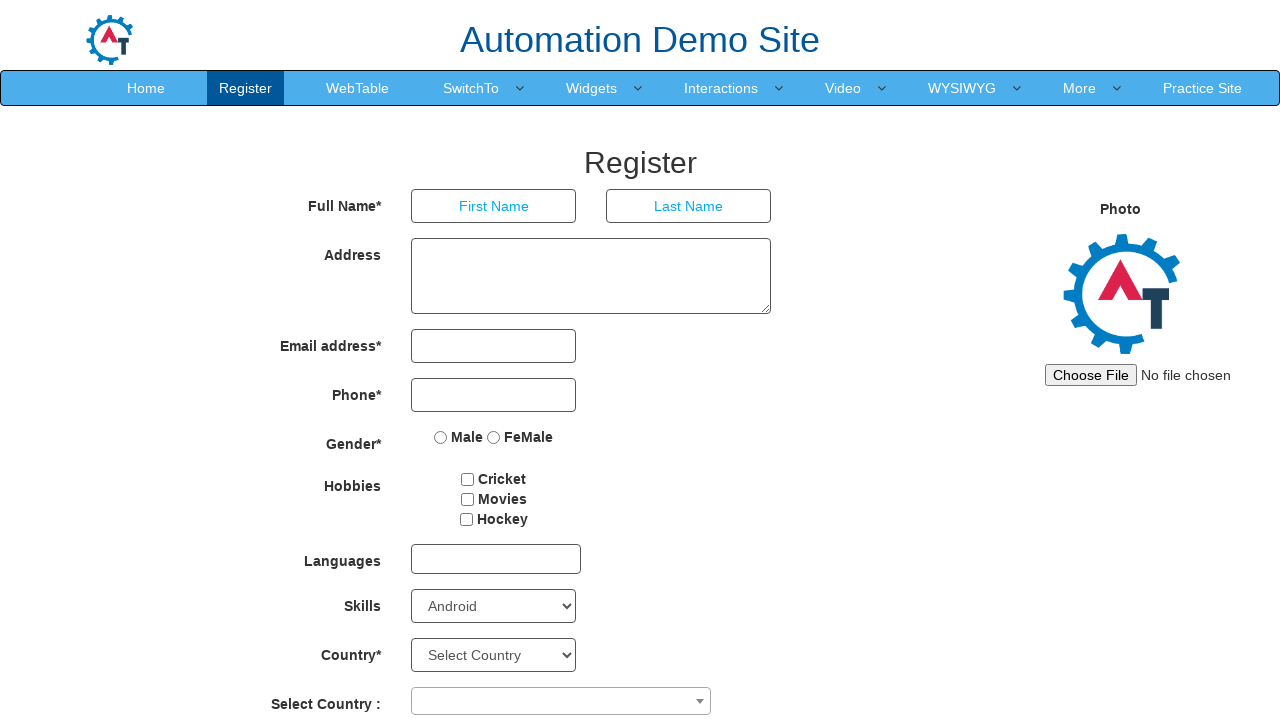

Selected 'Analytics' option from Skills dropdown by visible text on #Skills
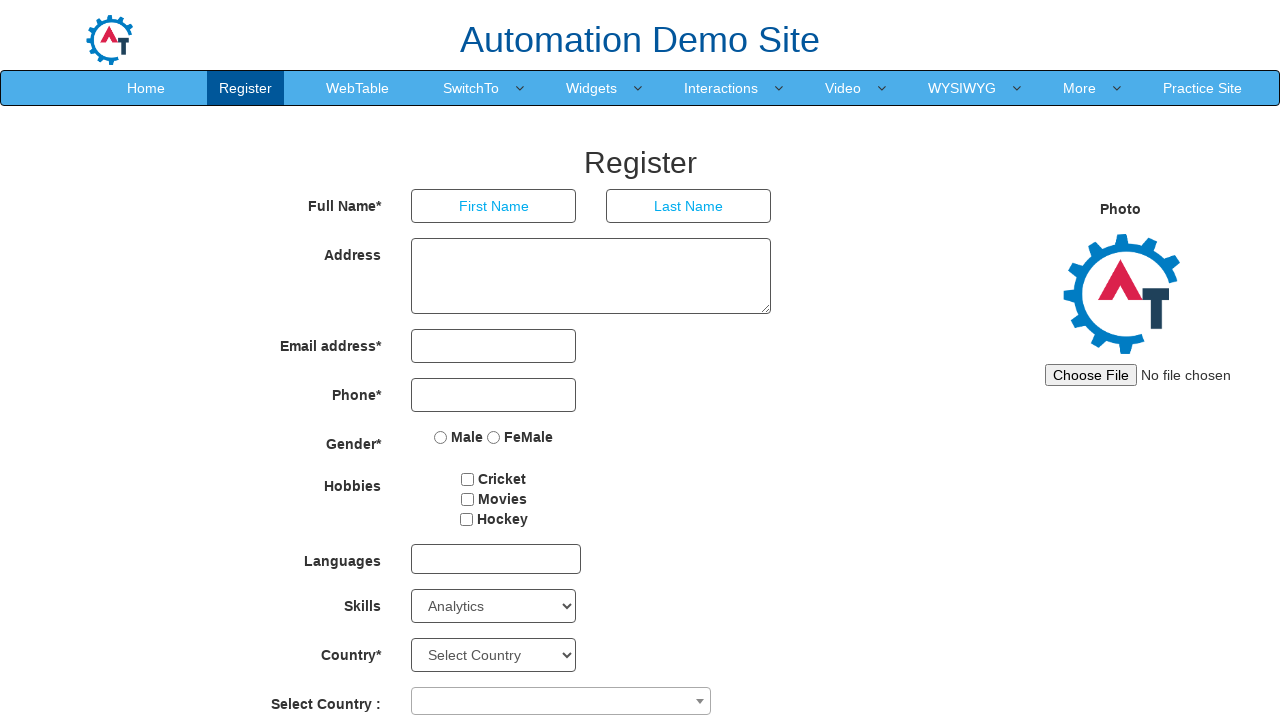

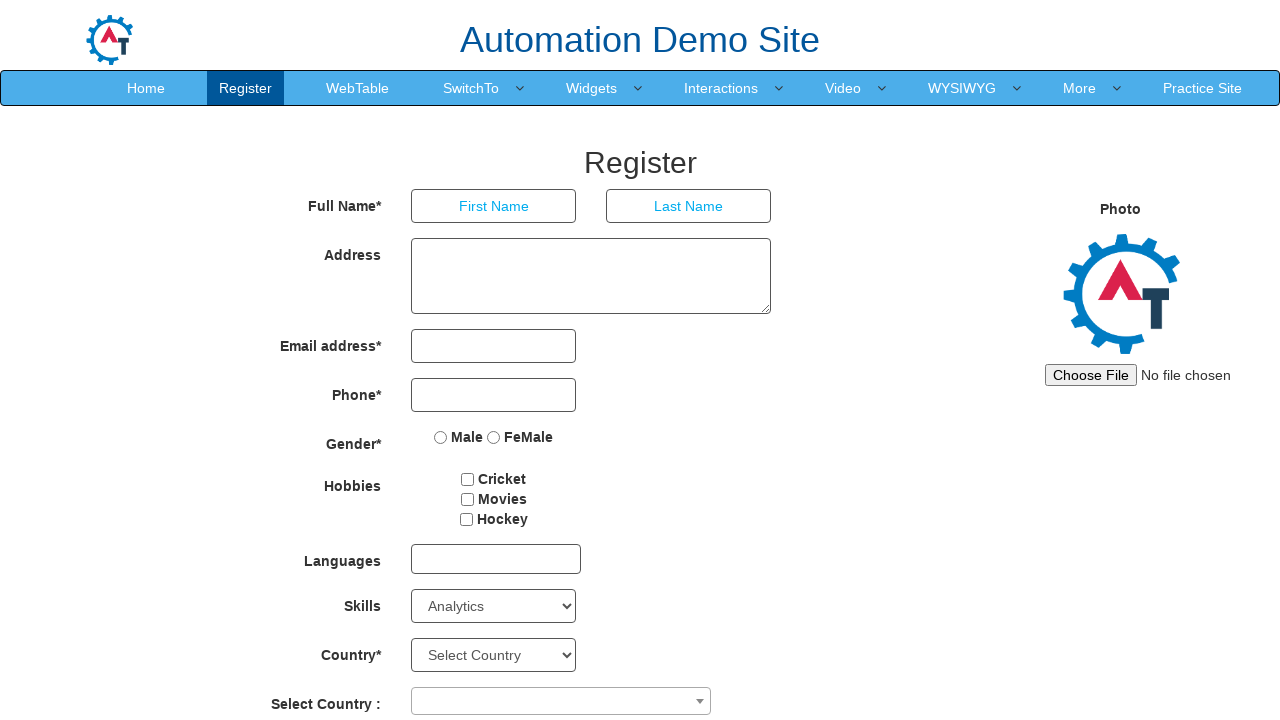